Tests filtering to display all items by clicking the All link after applying other filters.

Starting URL: https://demo.playwright.dev/todomvc

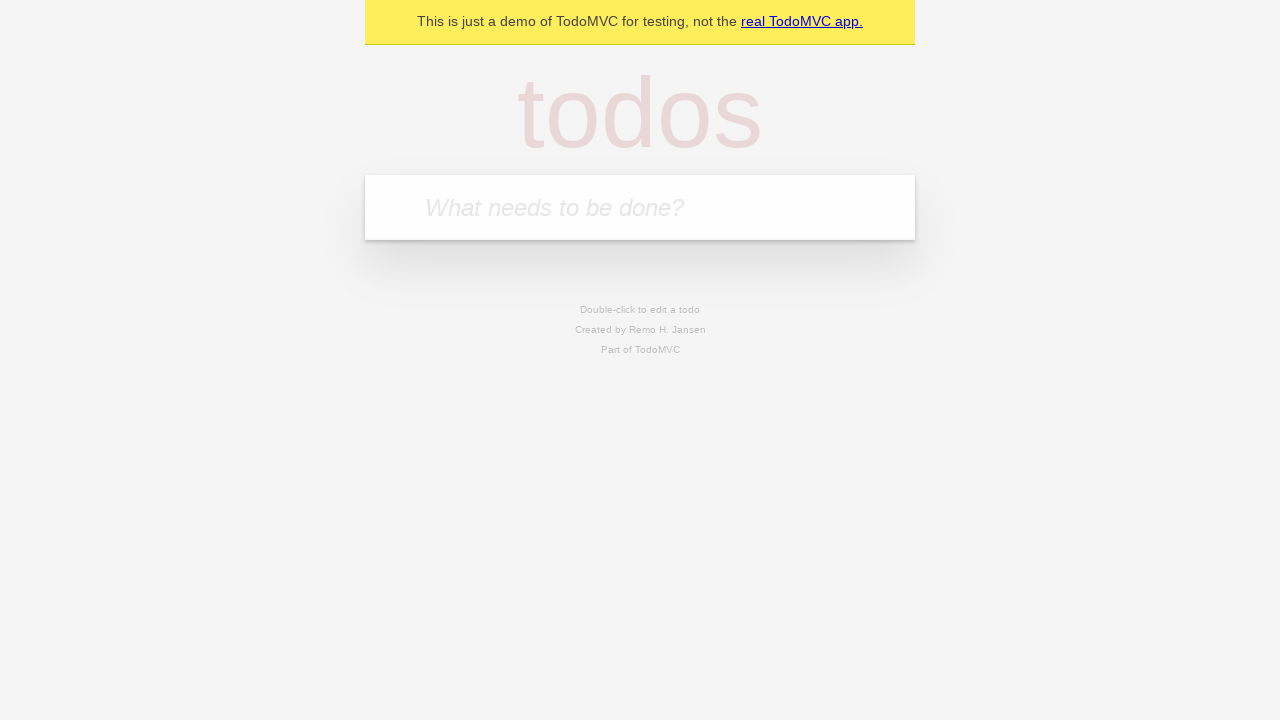

Filled todo input with 'buy some cheese' on internal:attr=[placeholder="What needs to be done?"i]
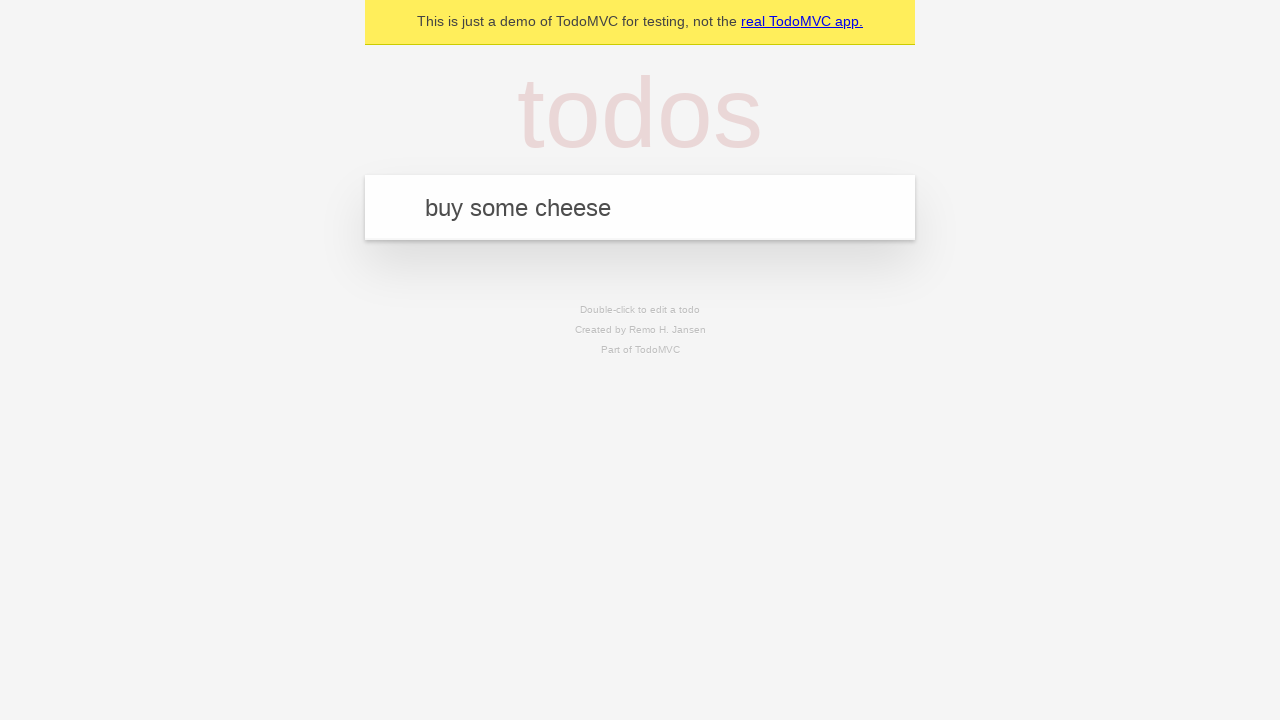

Pressed Enter to add first todo item on internal:attr=[placeholder="What needs to be done?"i]
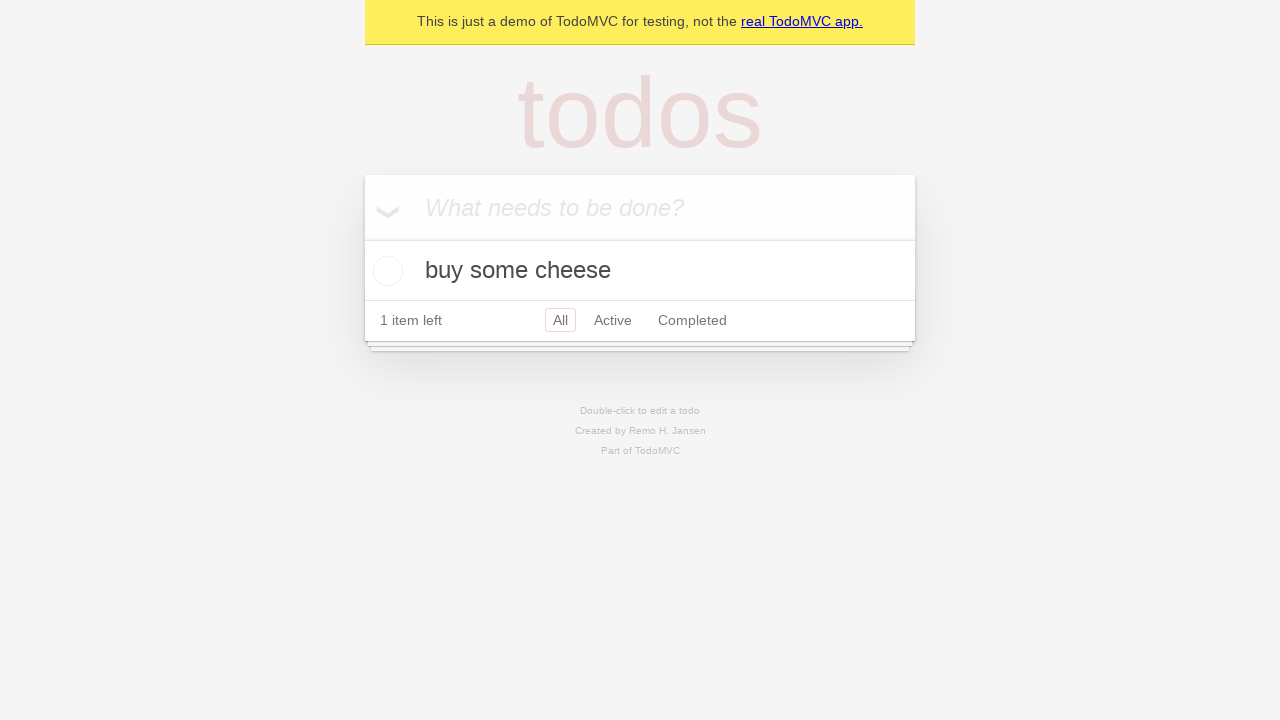

Filled todo input with 'feed the cat' on internal:attr=[placeholder="What needs to be done?"i]
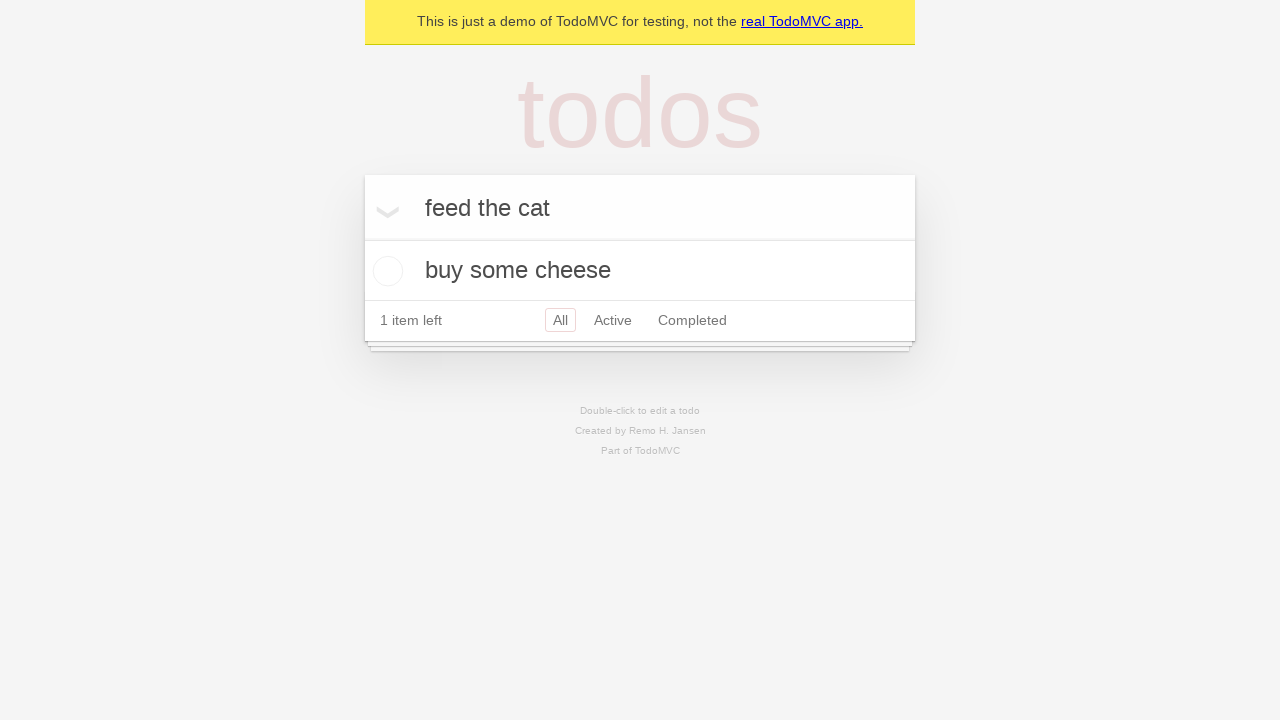

Pressed Enter to add second todo item on internal:attr=[placeholder="What needs to be done?"i]
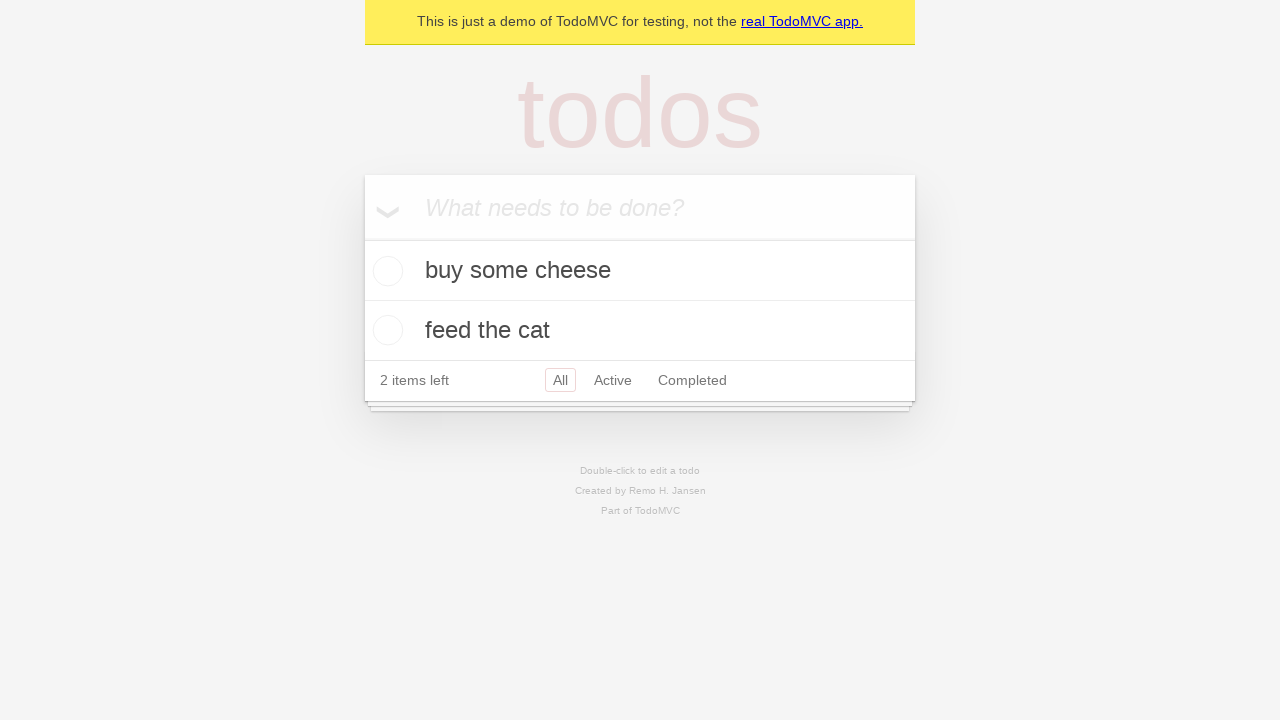

Filled todo input with 'book a doctors appointment' on internal:attr=[placeholder="What needs to be done?"i]
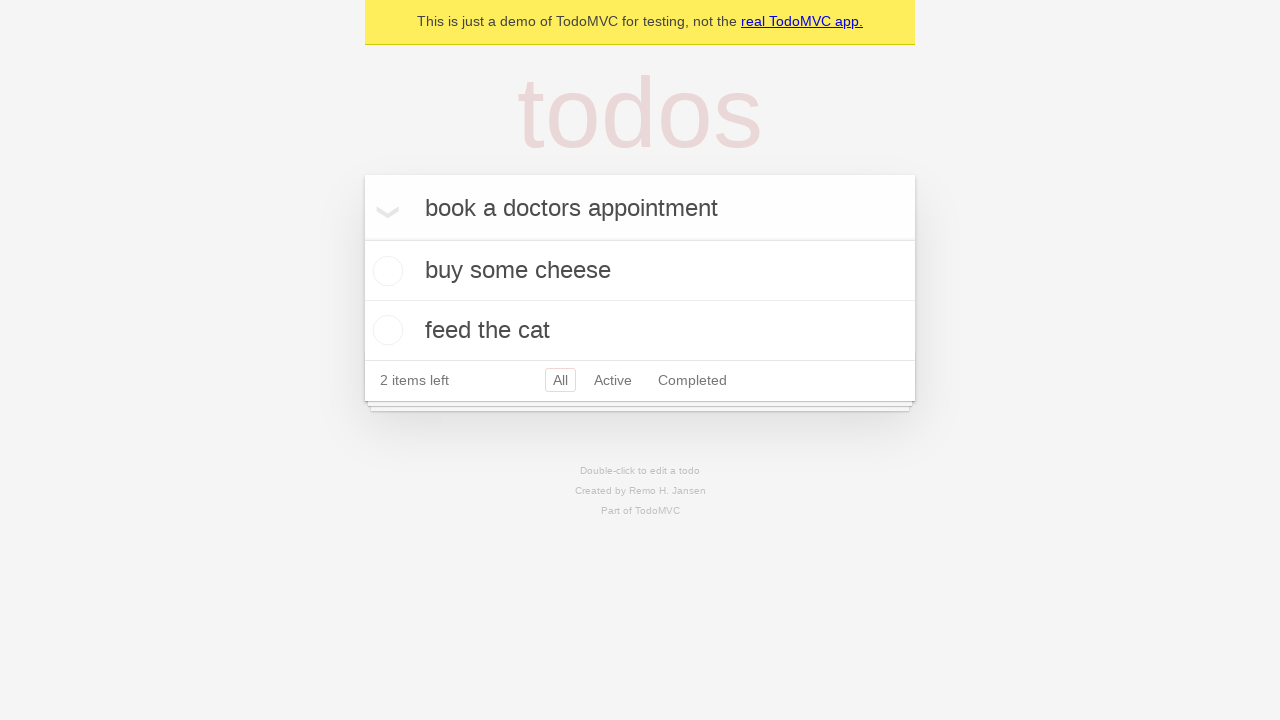

Pressed Enter to add third todo item on internal:attr=[placeholder="What needs to be done?"i]
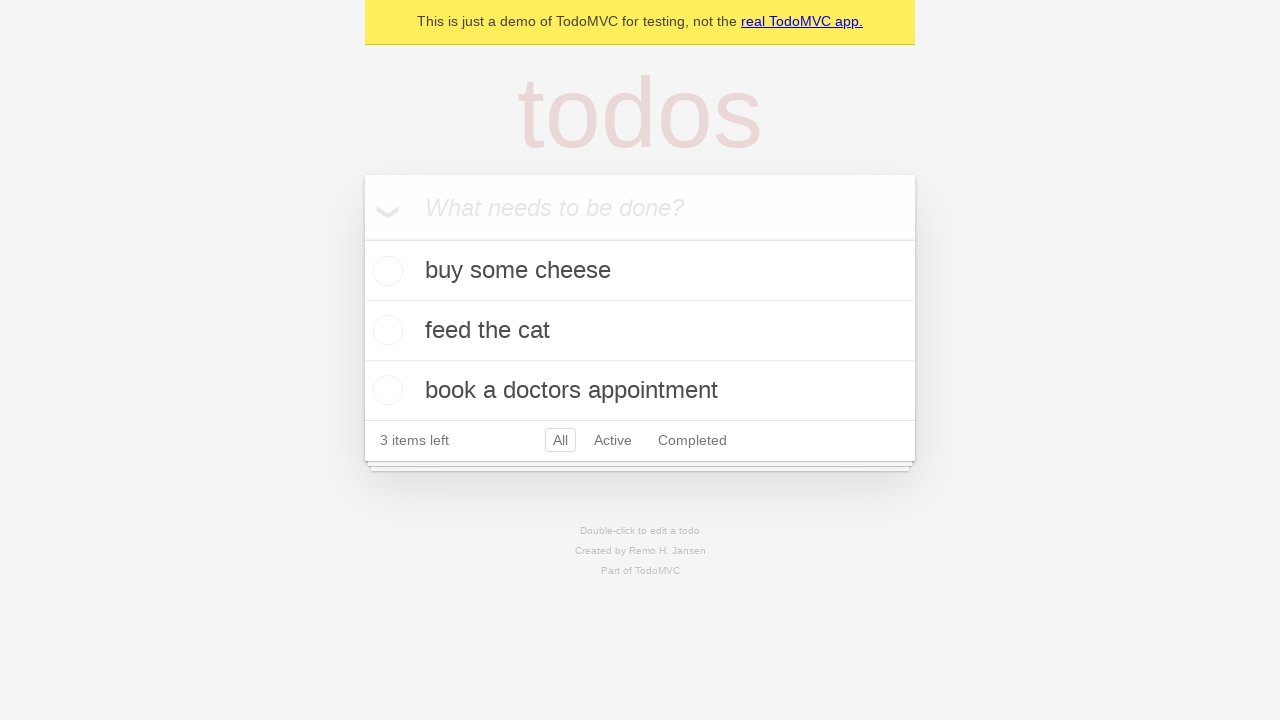

Checked the second todo item checkbox at (385, 330) on internal:testid=[data-testid="todo-item"s] >> nth=1 >> internal:role=checkbox
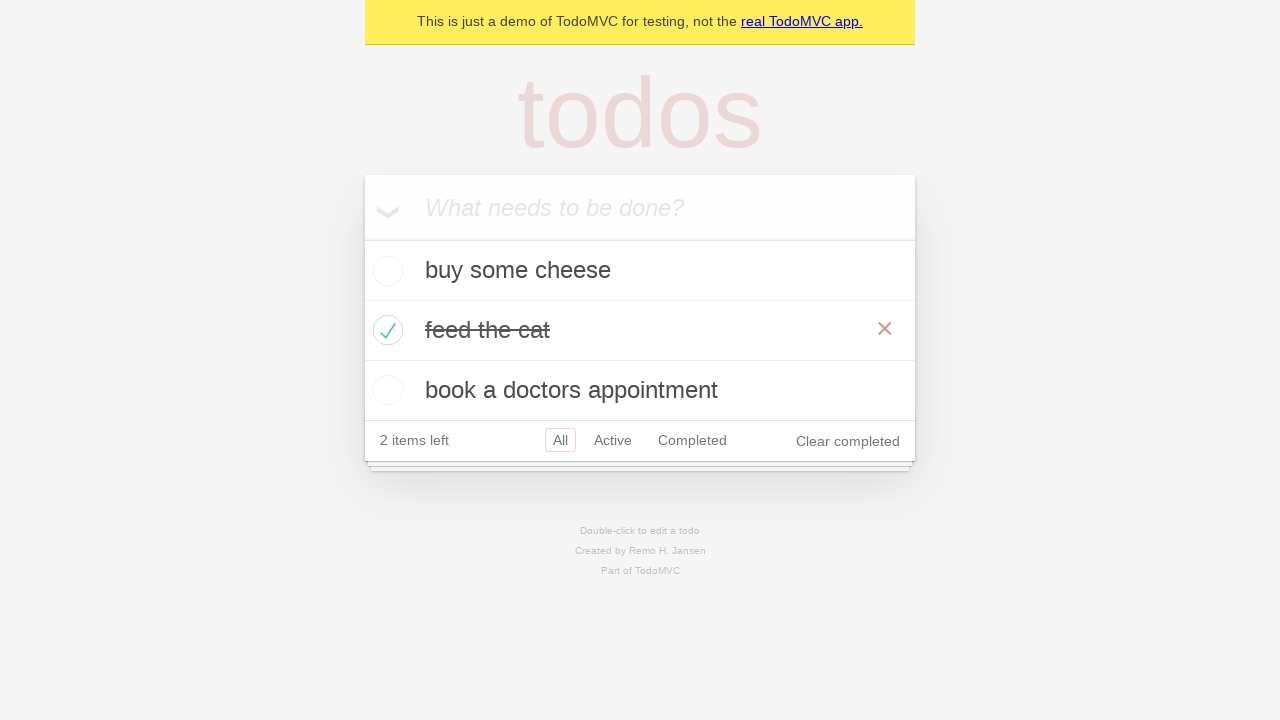

Clicked Active filter link at (613, 440) on internal:role=link[name="Active"i]
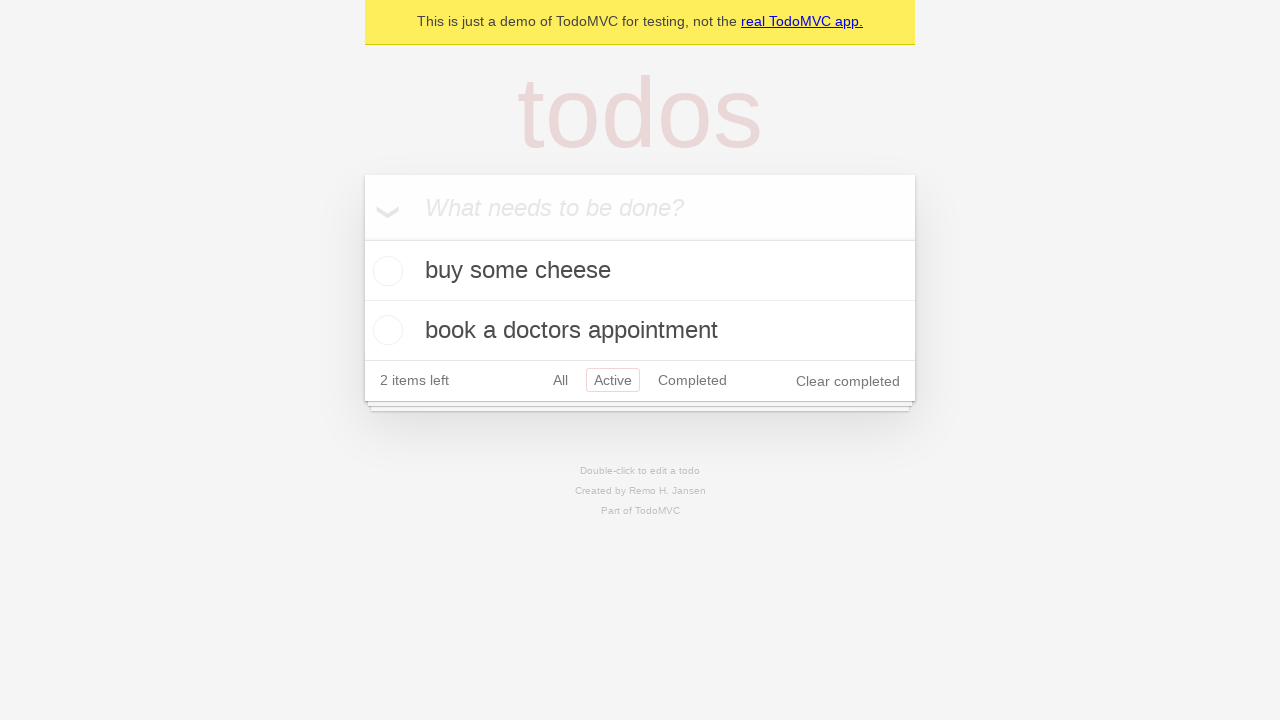

Clicked Completed filter link at (692, 380) on internal:role=link[name="Completed"i]
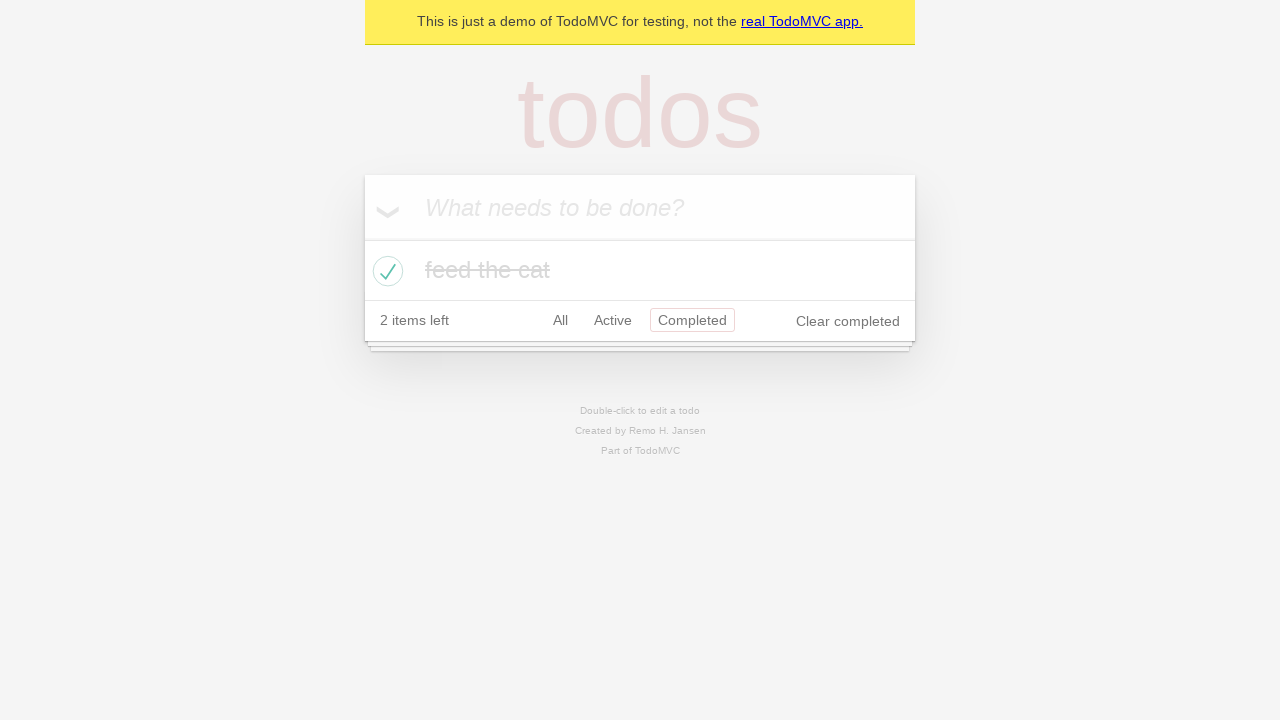

Clicked All filter link to display all items at (560, 320) on internal:role=link[name="All"i]
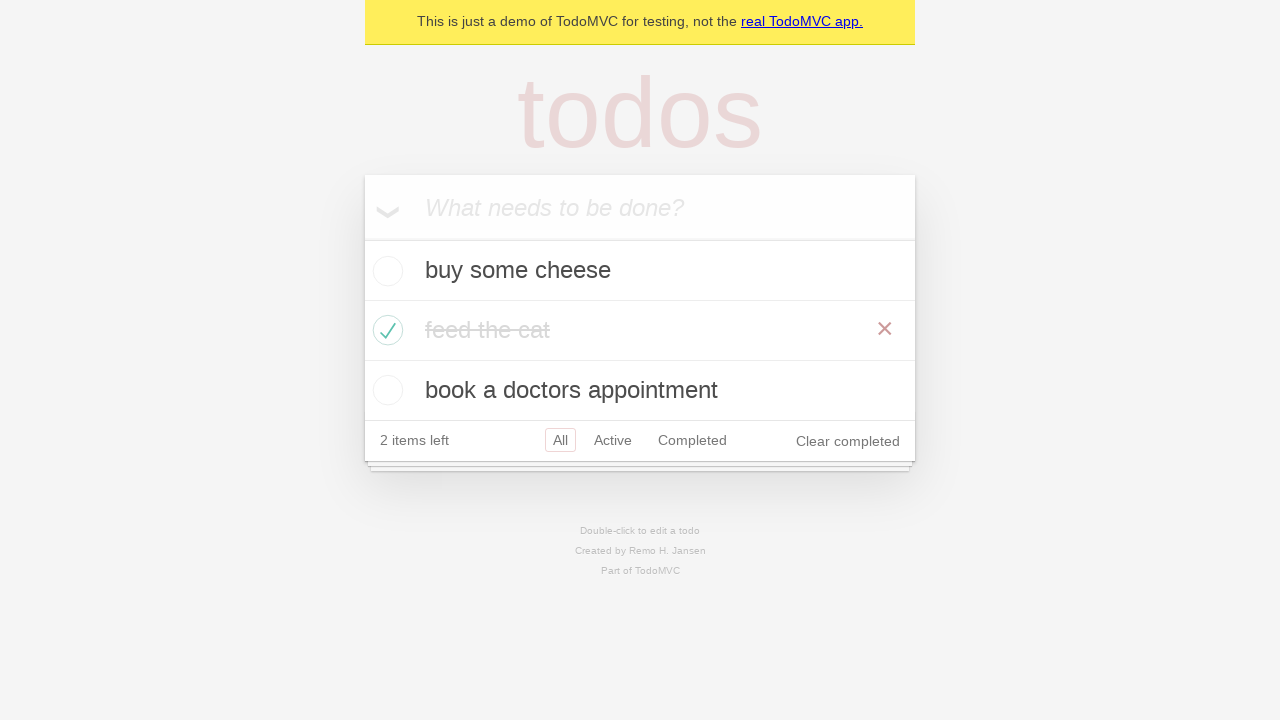

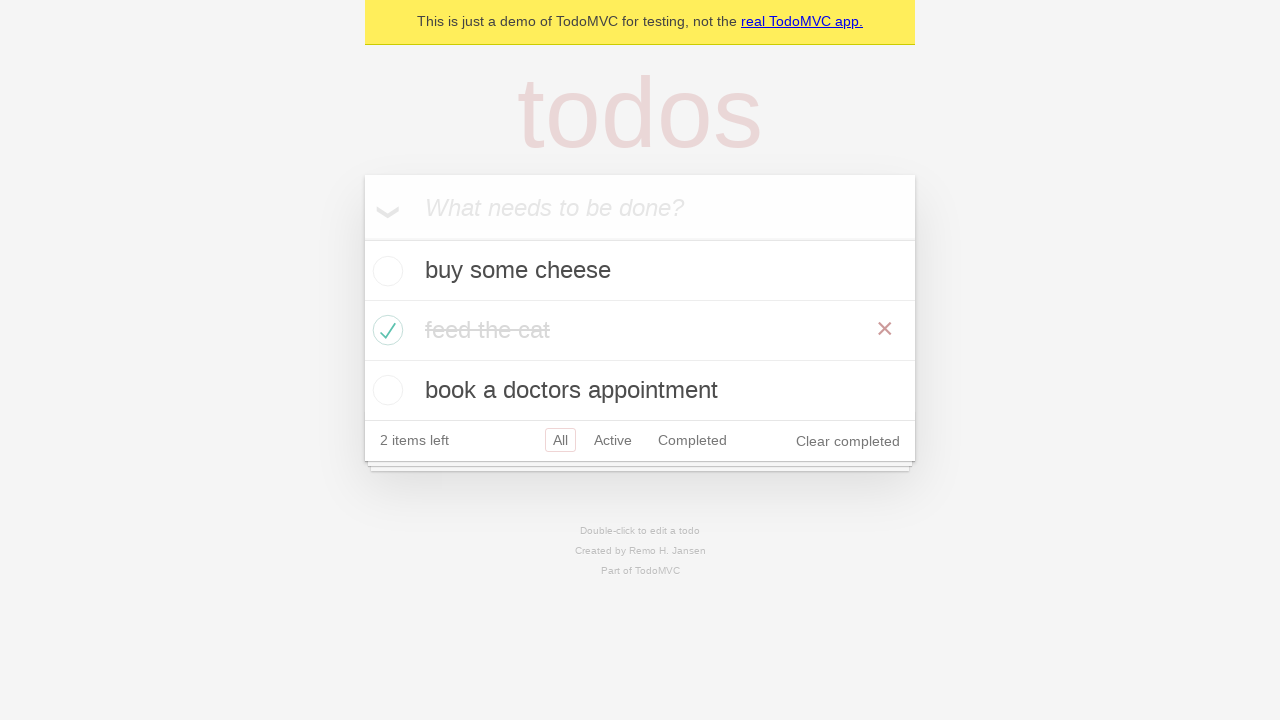